Tests sorting the Due column using semantic class-based CSS selectors on the second table

Starting URL: http://the-internet.herokuapp.com/tables

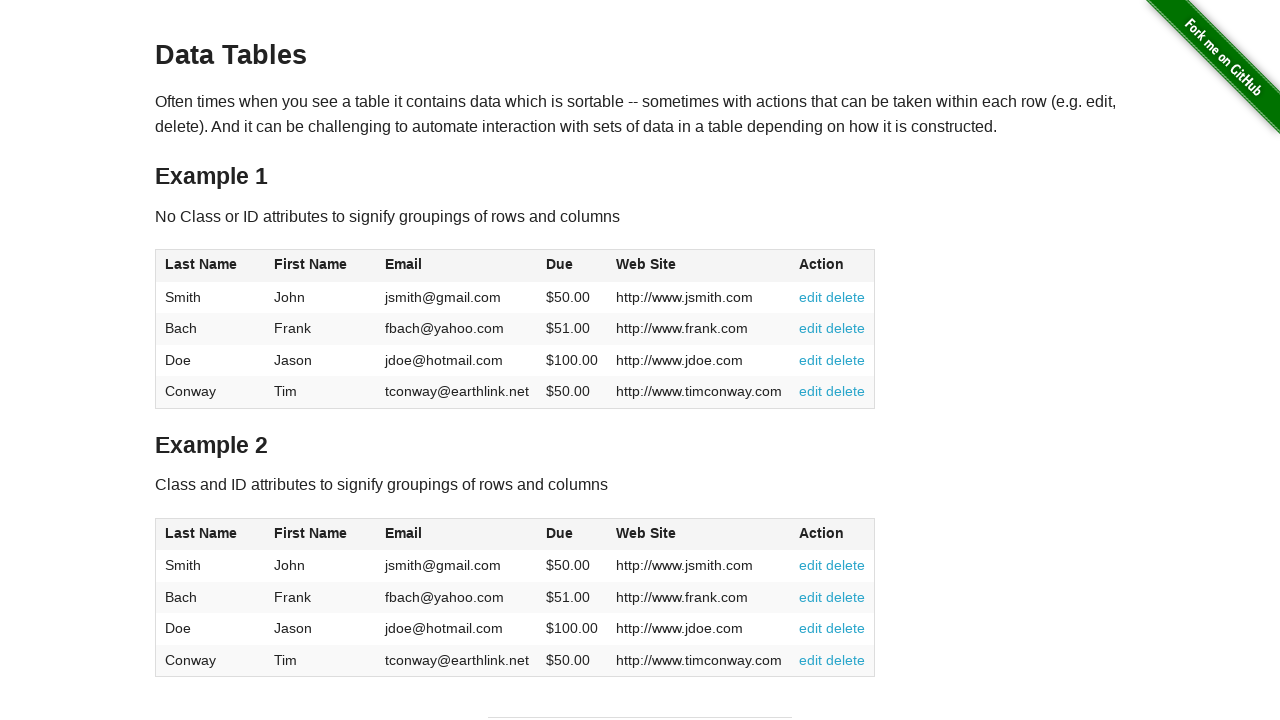

Clicked Due column header in second table to sort at (560, 533) on #table2 thead .dues
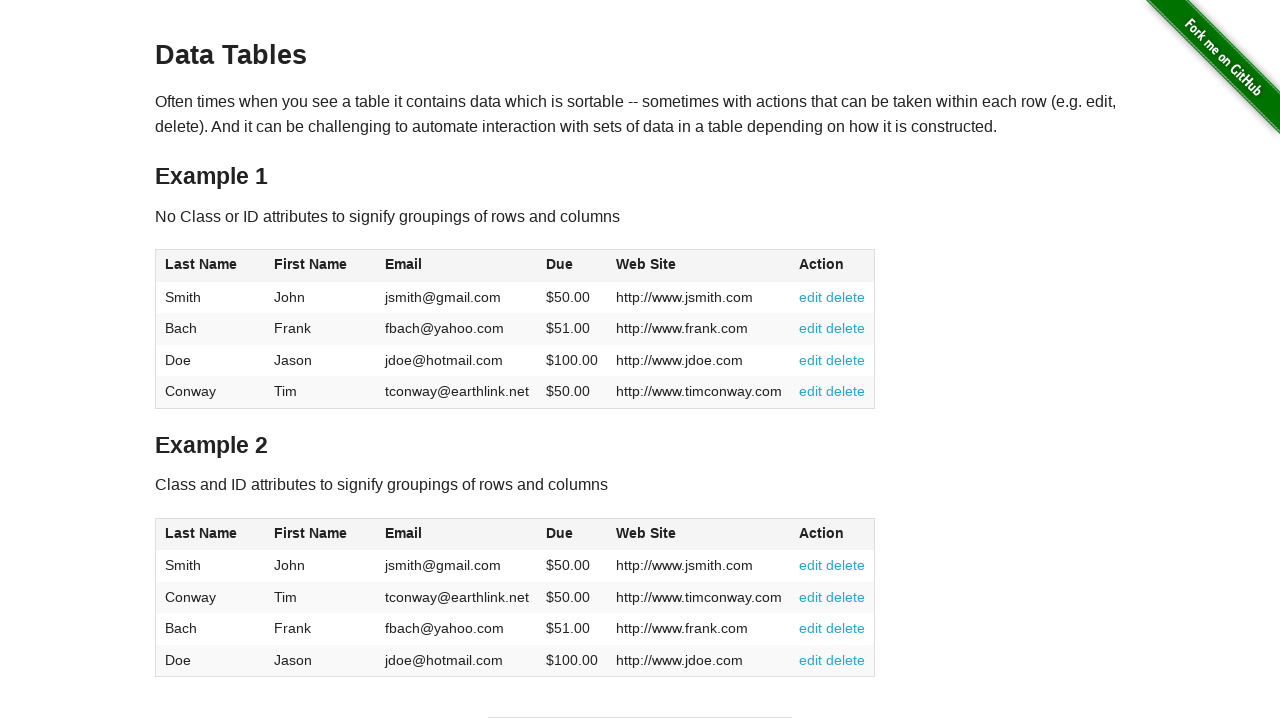

Table data in Due column loaded after sorting
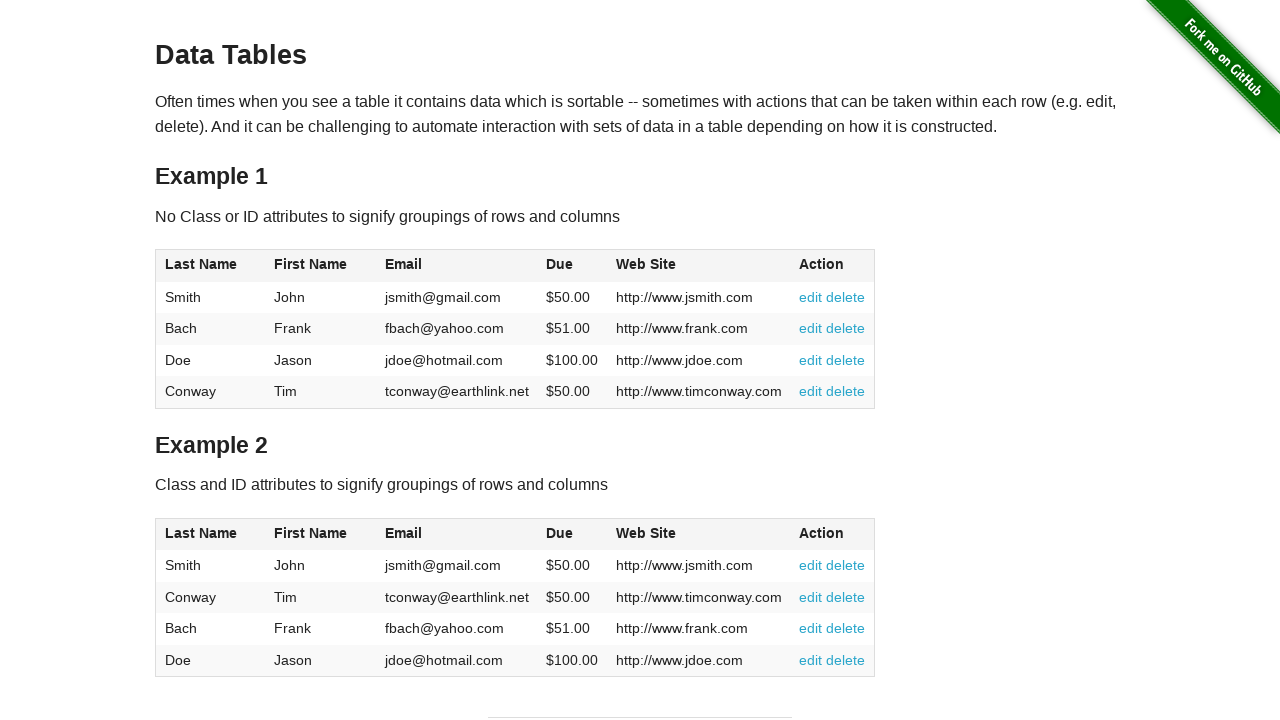

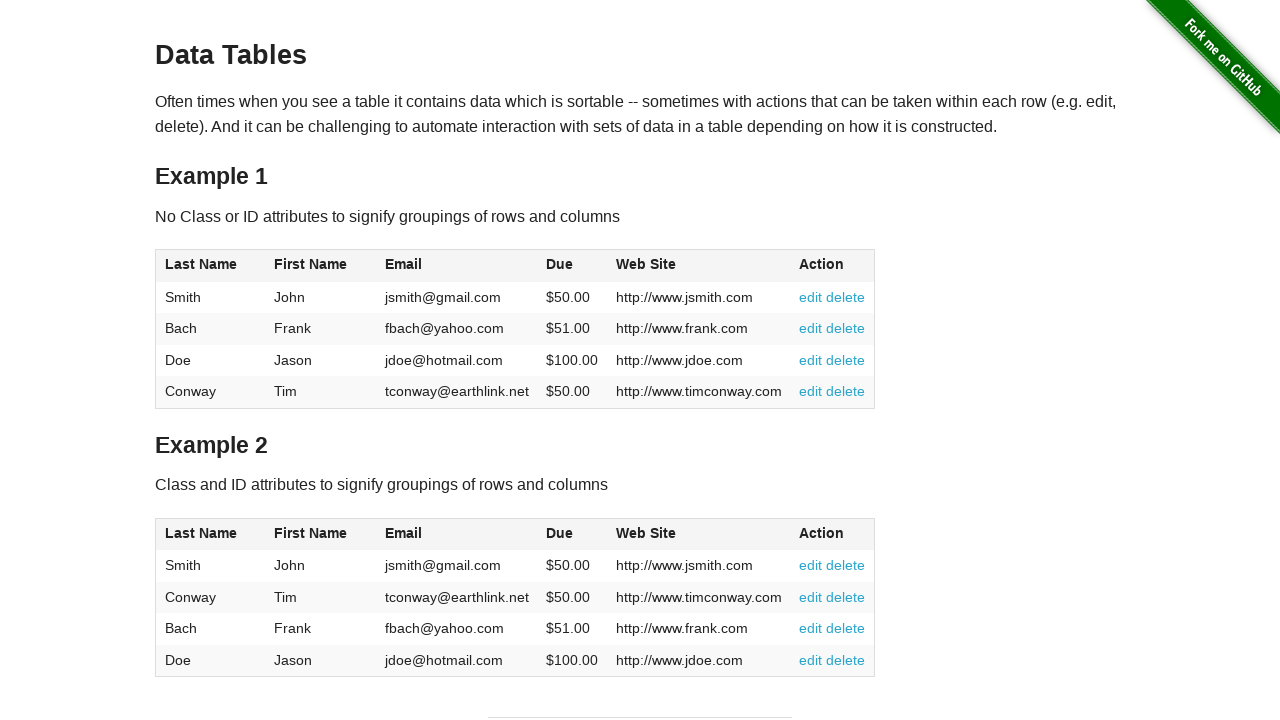